Tests flight search functionality on BlazeDemo by clicking the Find Flights button and verifying navigation to the reservation page

Starting URL: http://blazedemo.com/index.php

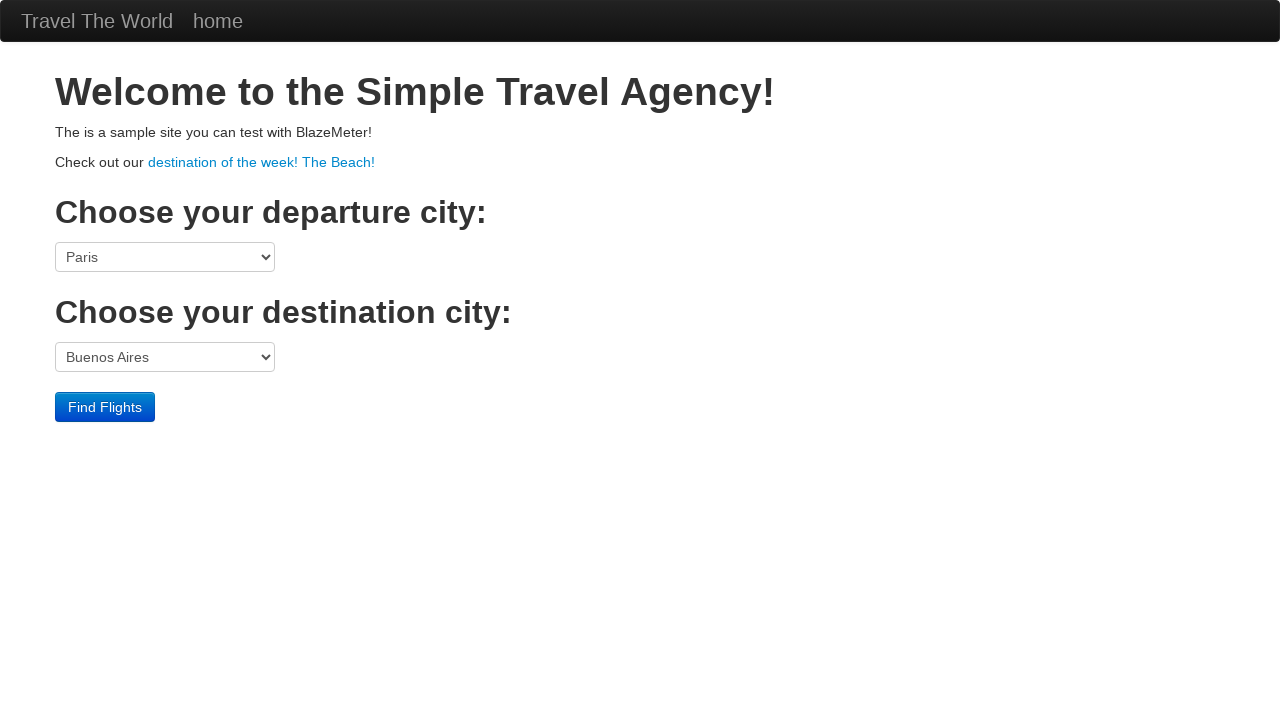

Clicked the Find Flights button at (105, 407) on input[value='Find Flights']
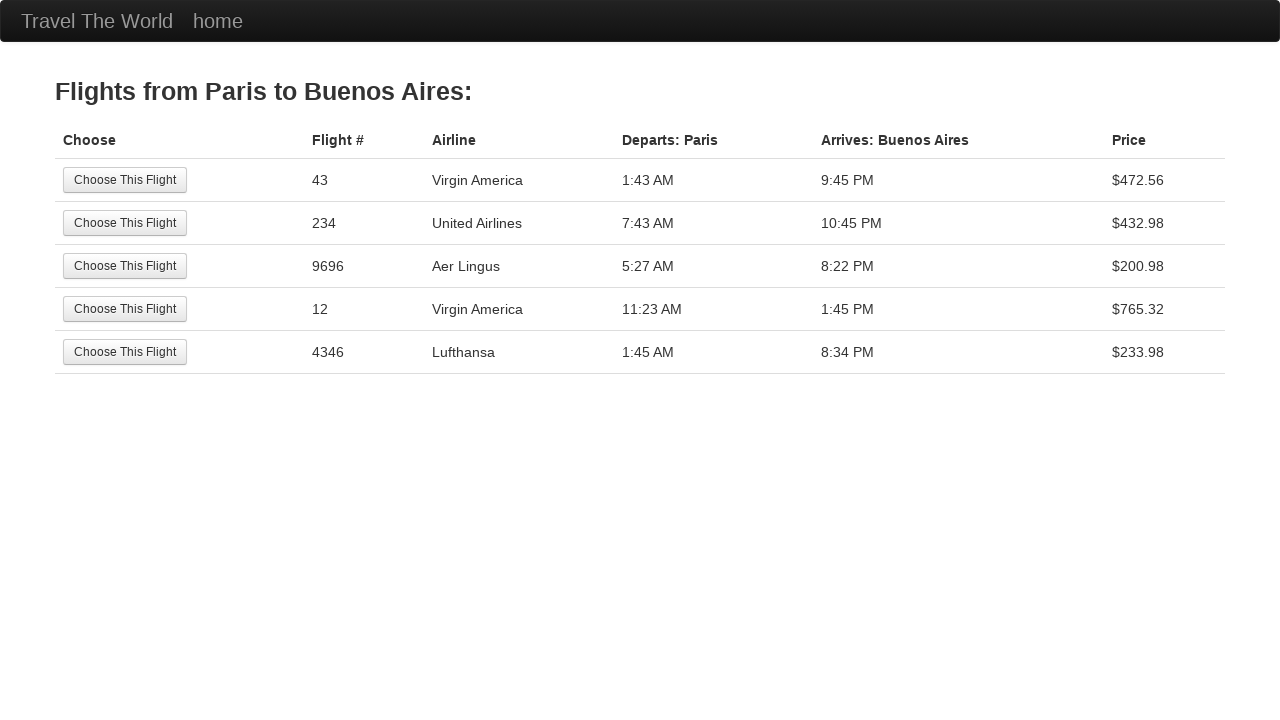

Waited for navigation to reservation page (reserve.php)
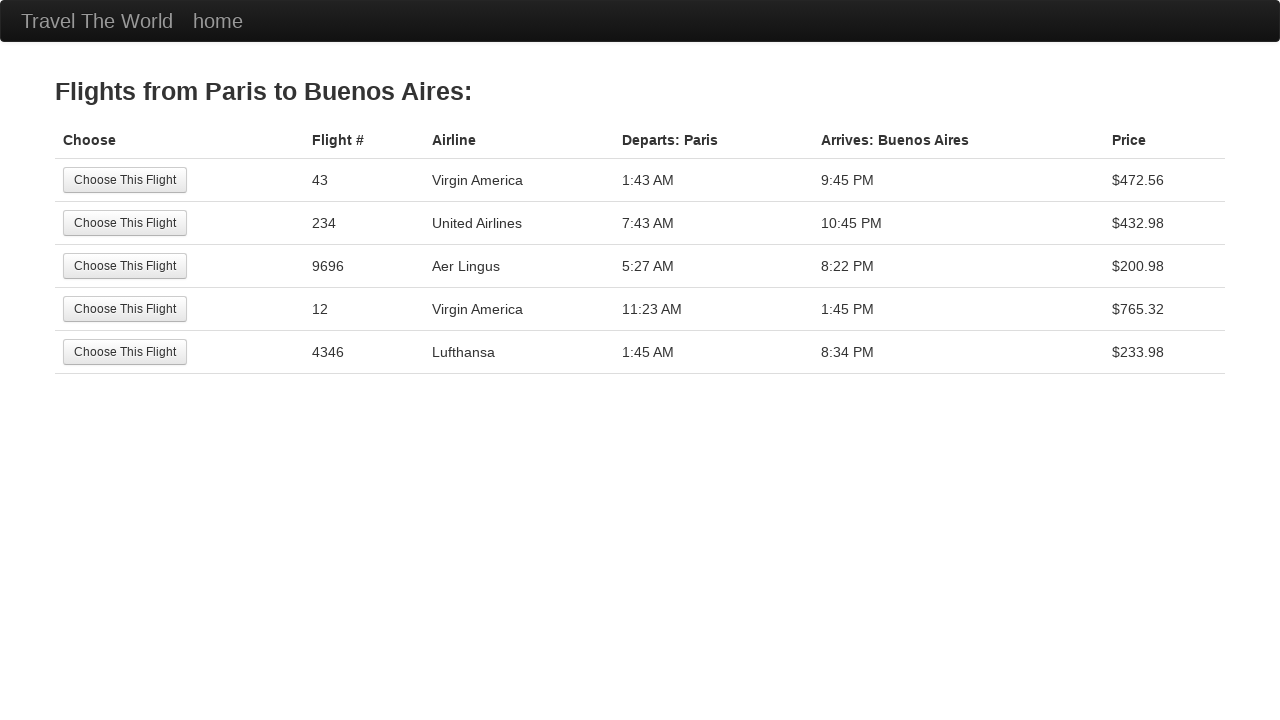

Verified page title contains 'BlazeDemo - reserve'
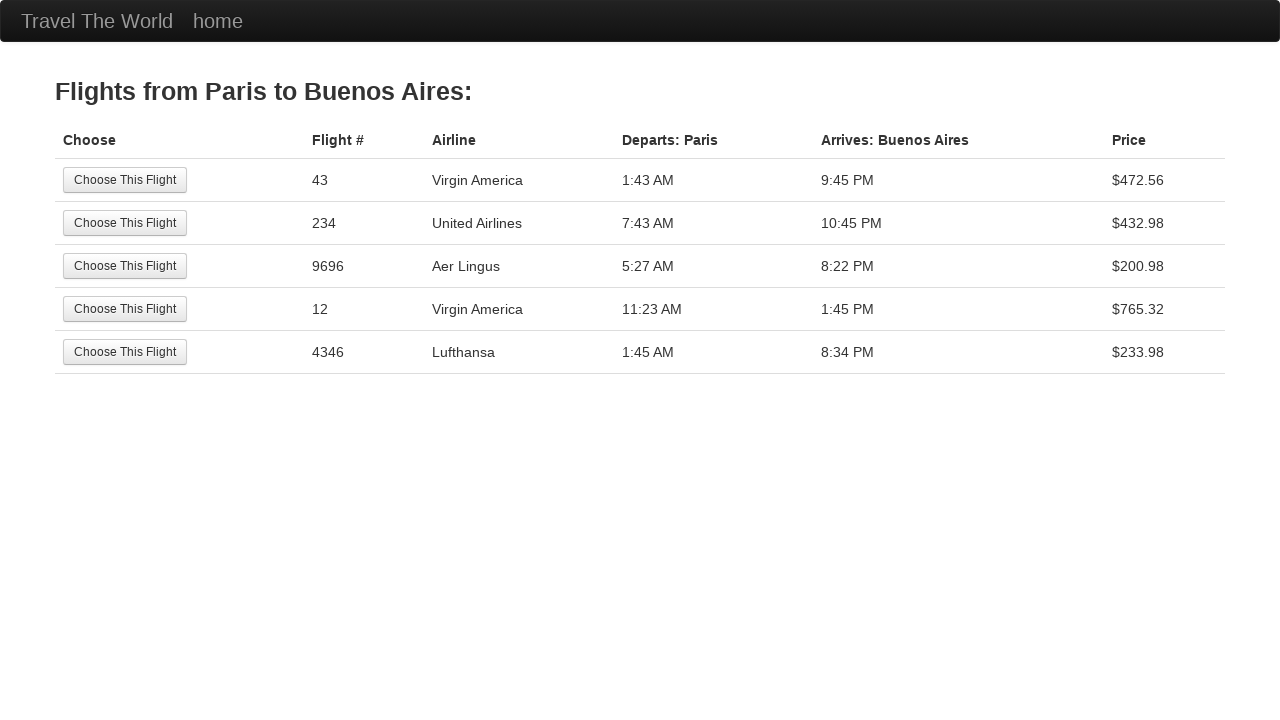

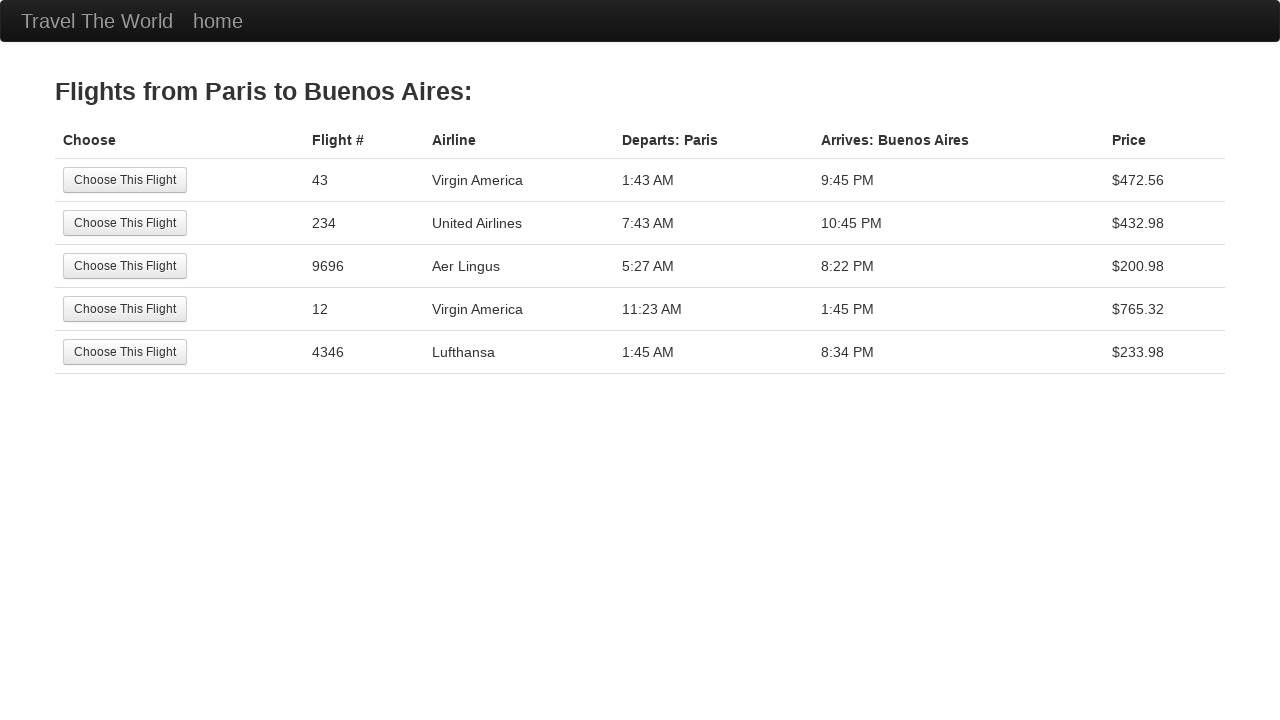